Tests dynamic property elements by waiting for a button to become clickable and another element to become visible

Starting URL: https://demoqa.com/dynamic-properties

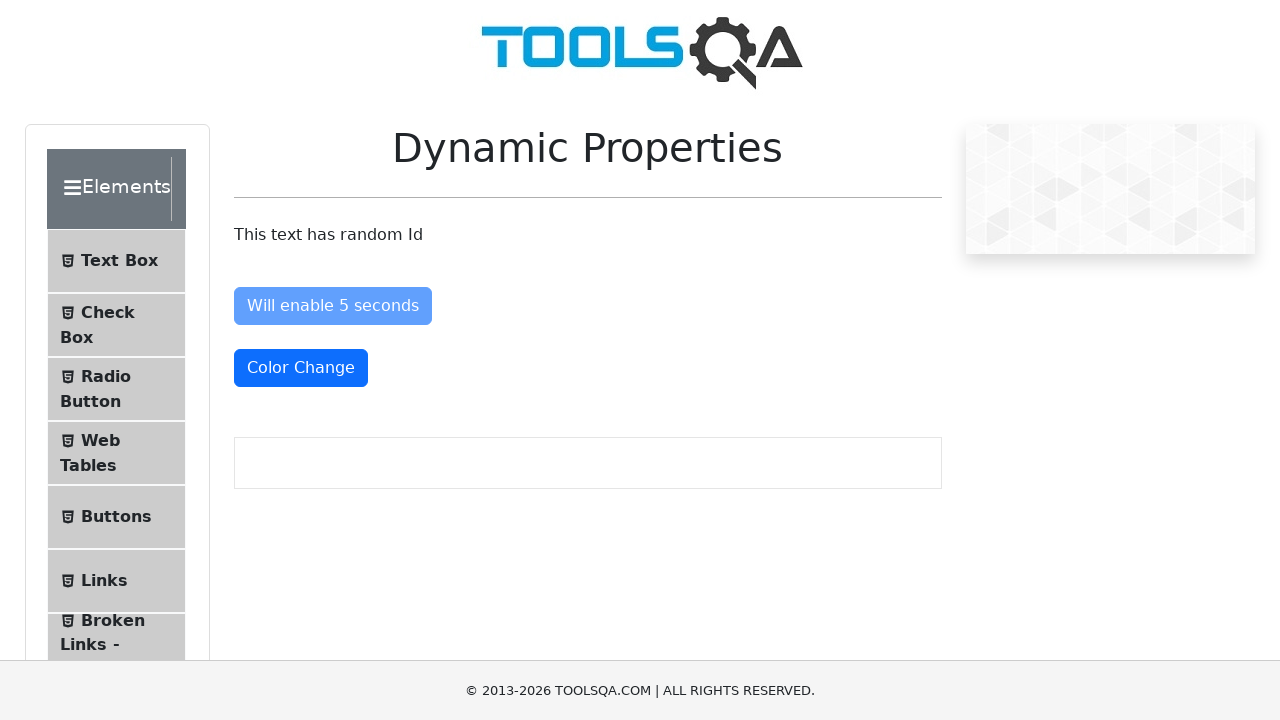

Navigated to dynamic properties test page
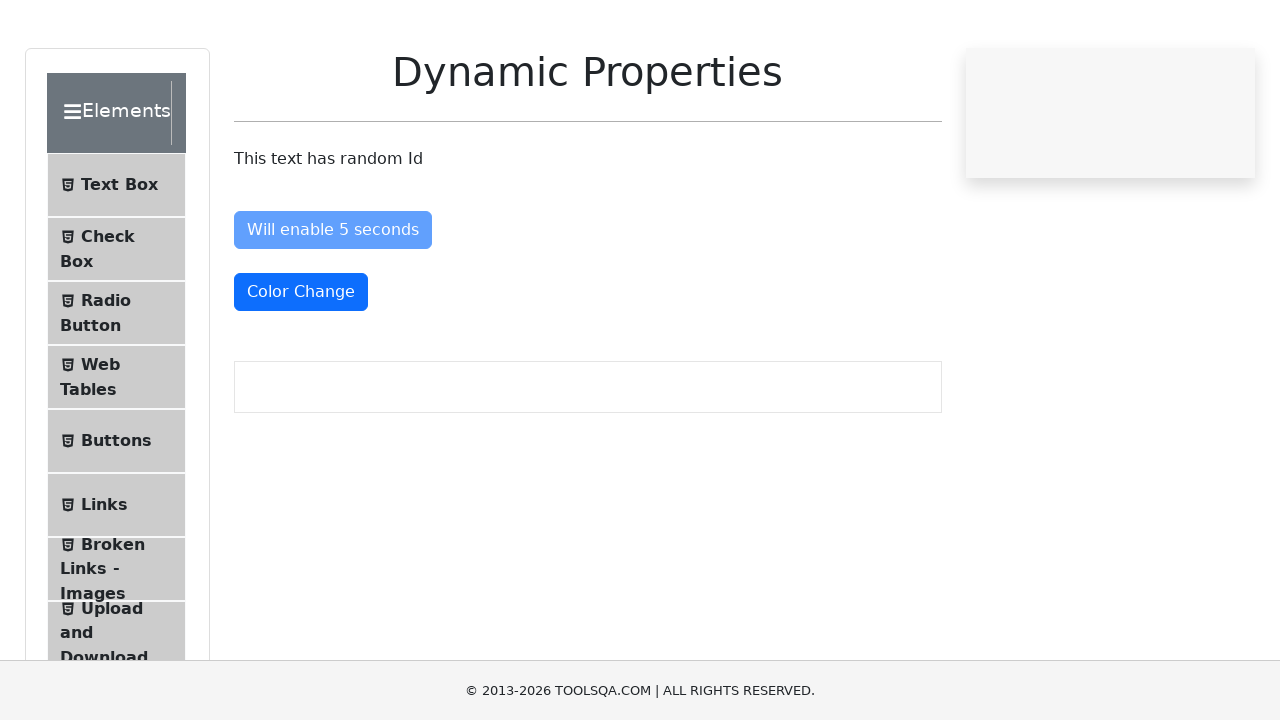

Button became clickable after waiting for it to be enabled
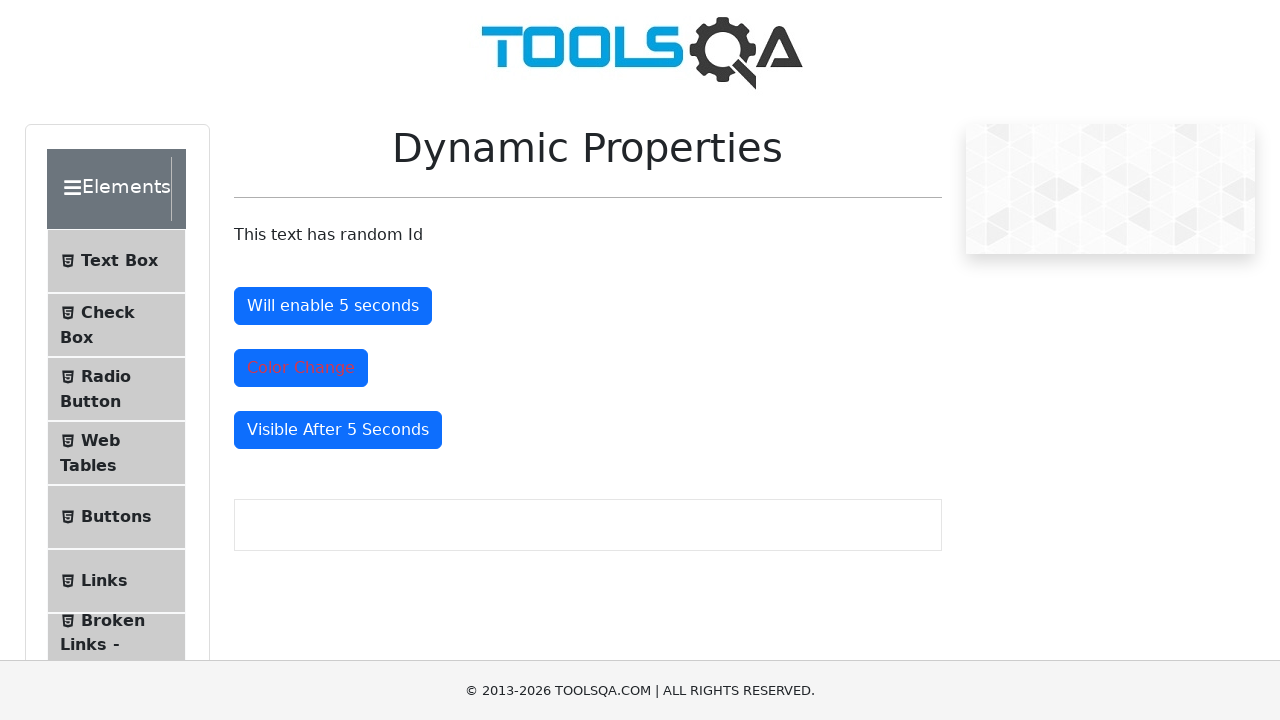

Dynamic element became visible
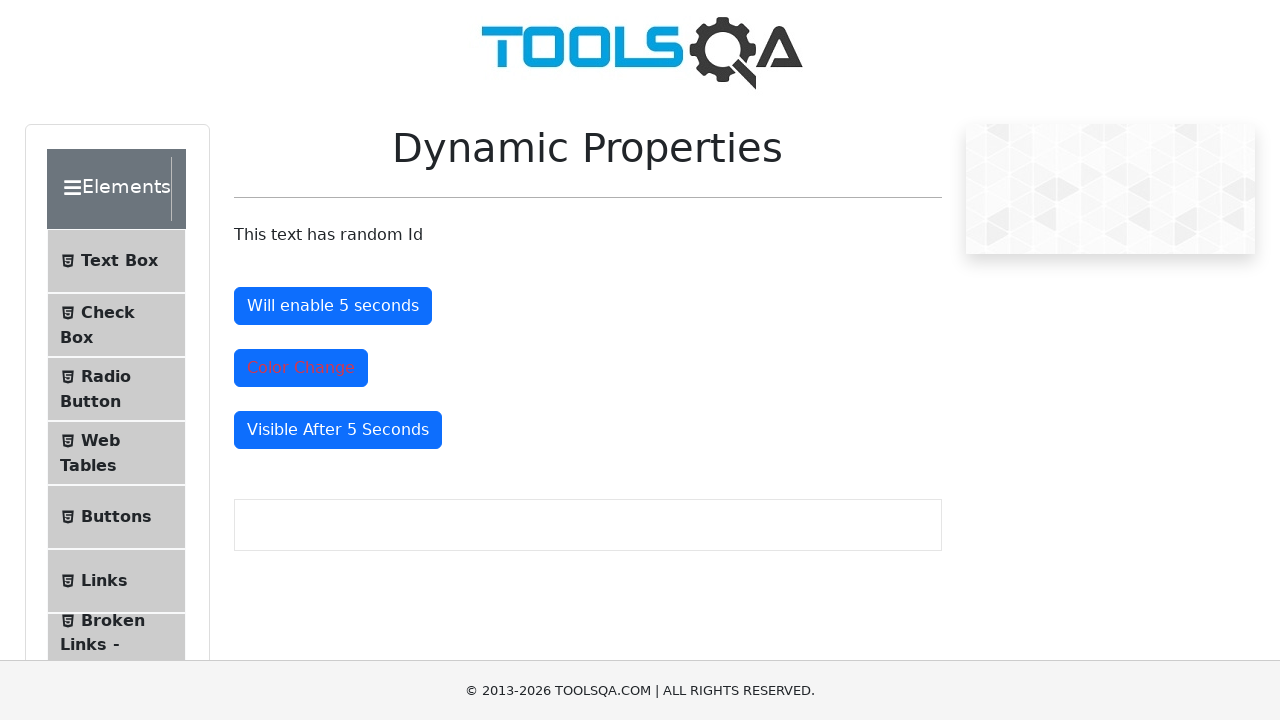

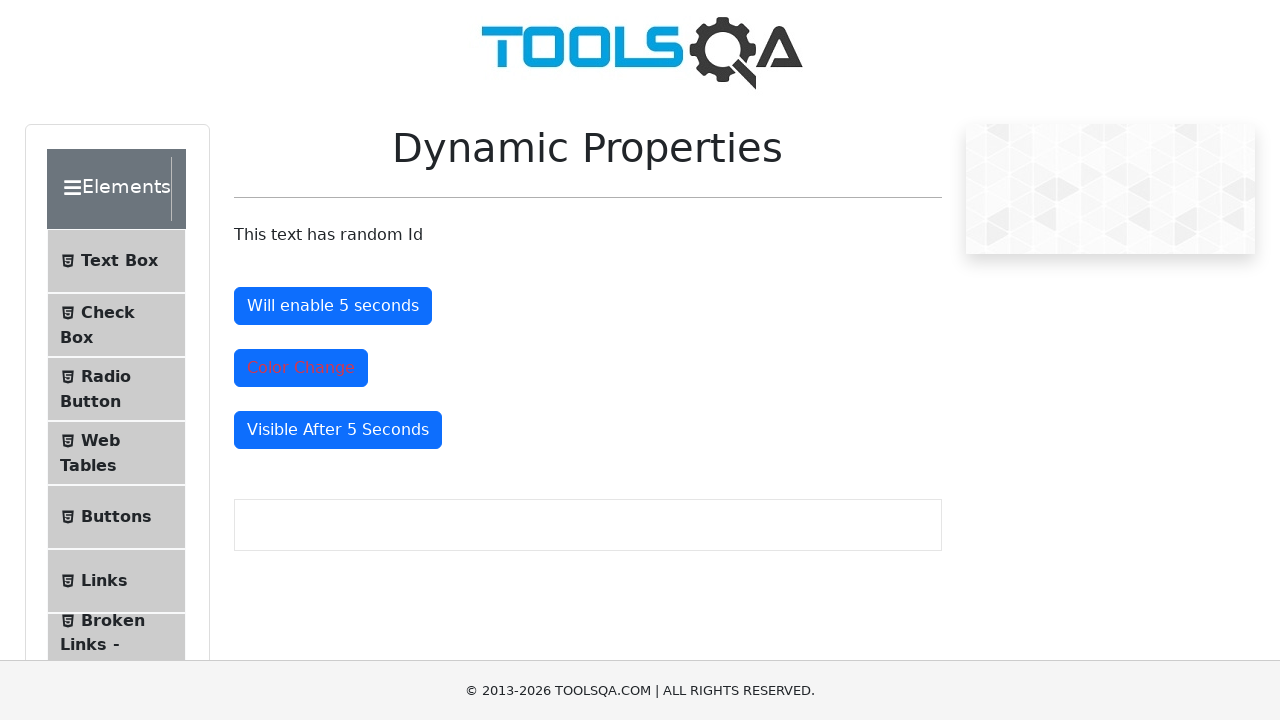